Tests window switching functionality by clicking a link that opens a new window and switching between parent and child windows

Starting URL: https://hatem-hatamleh.github.io/Selenium-html/windows.html

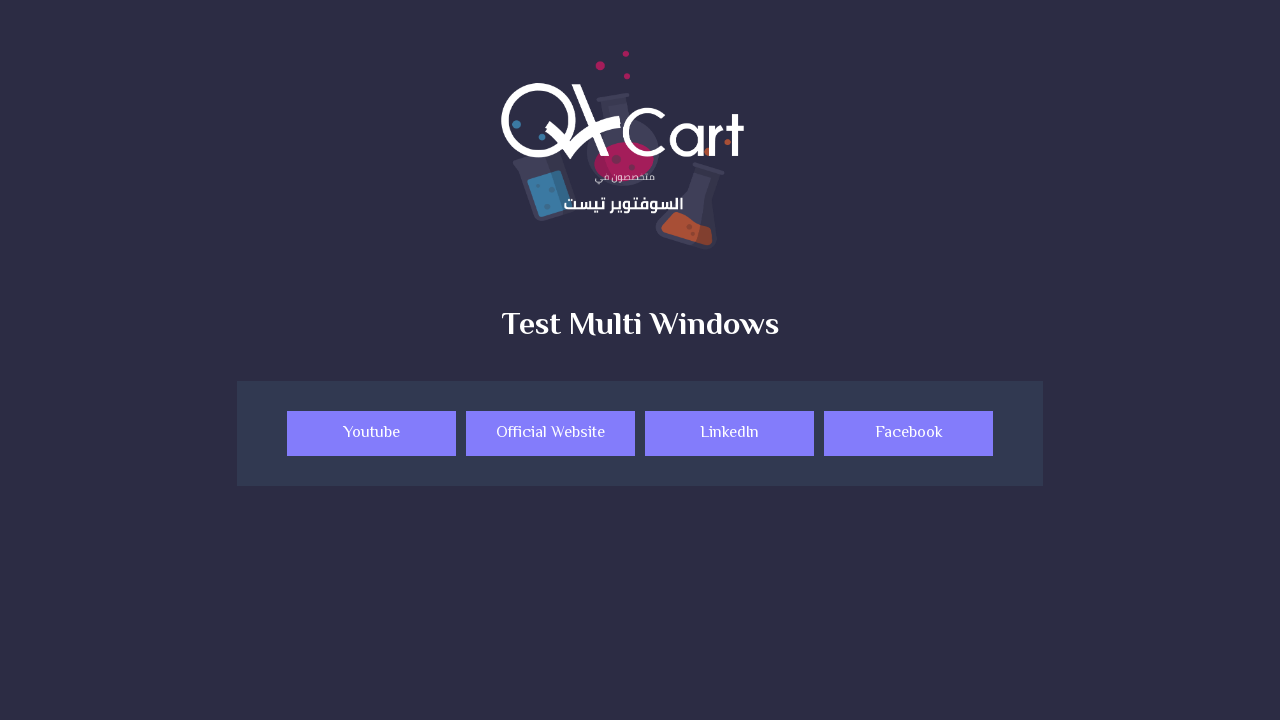

Clicked 'Official Website' link to open new window at (550, 434) on a:has-text('Official Website')
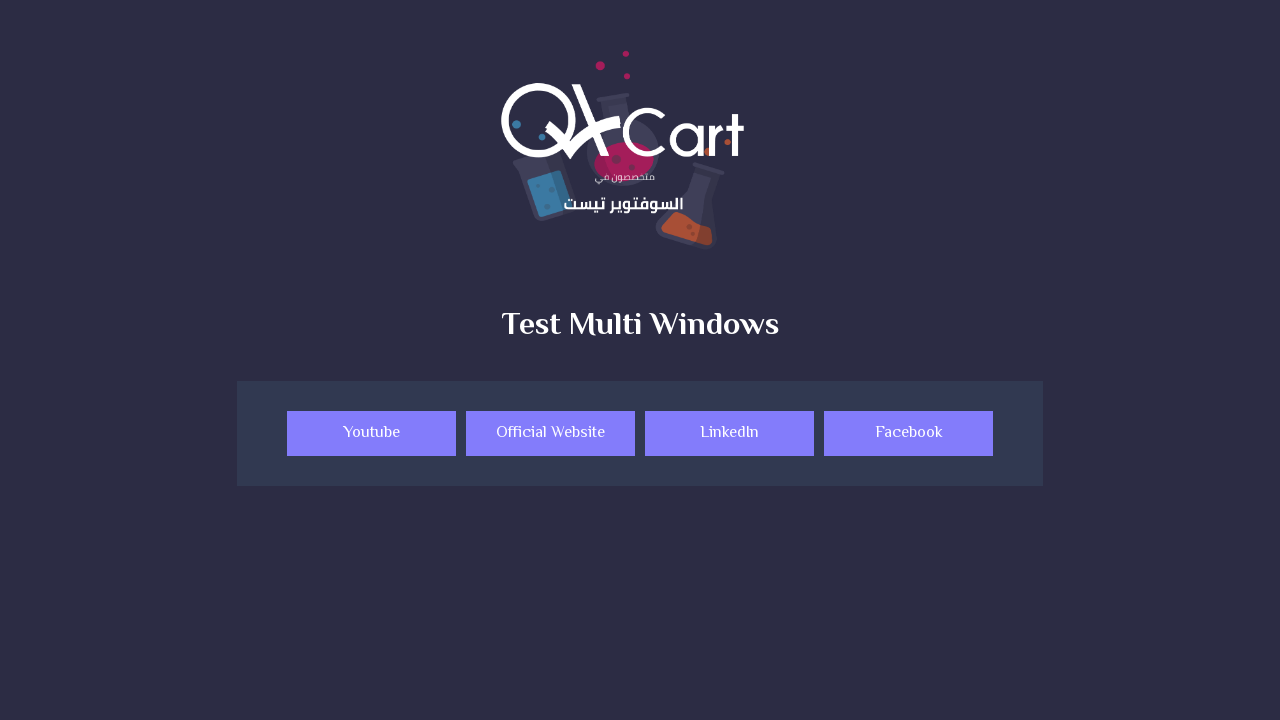

New window/tab opened and captured
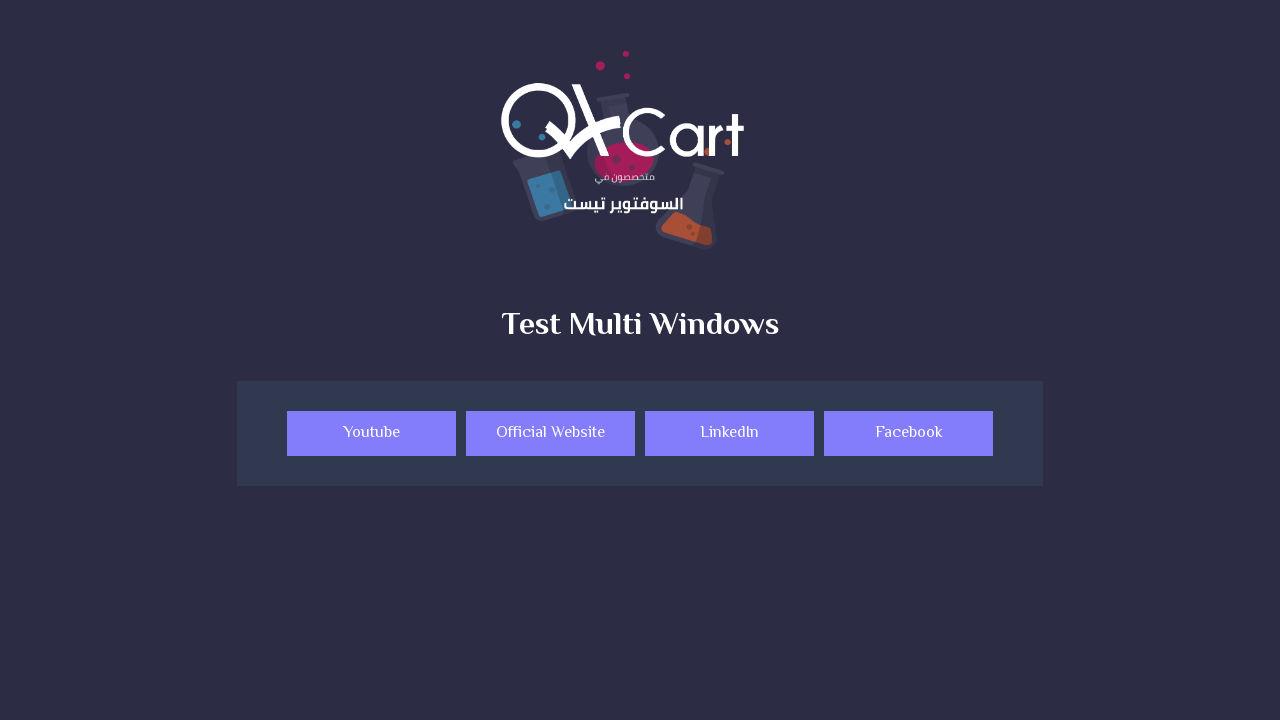

New window finished loading
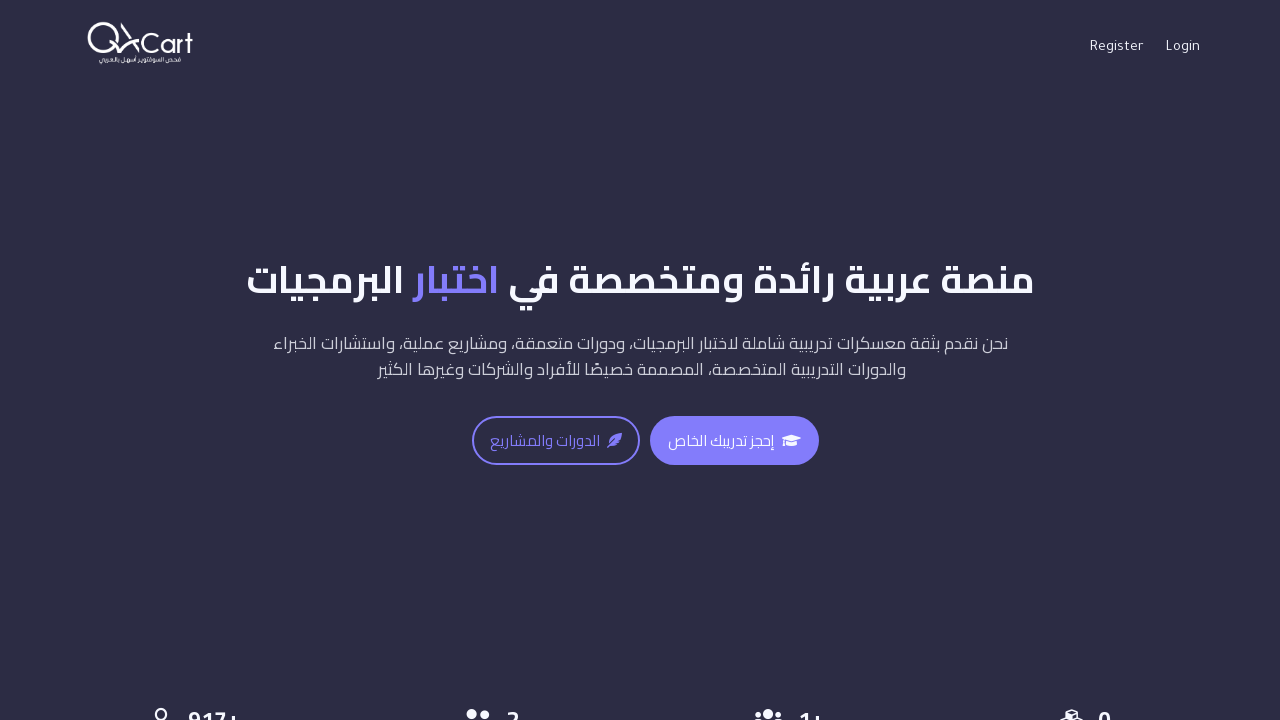

Switched to new window/tab
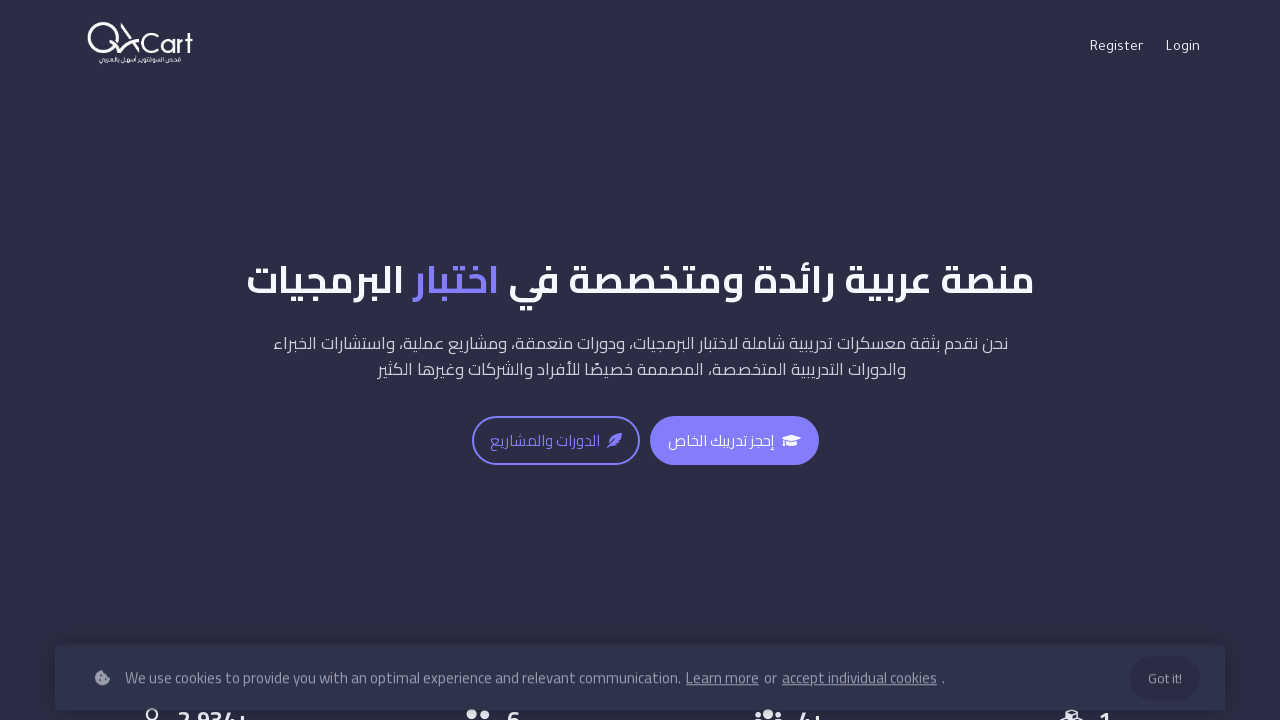

Switched back to parent window
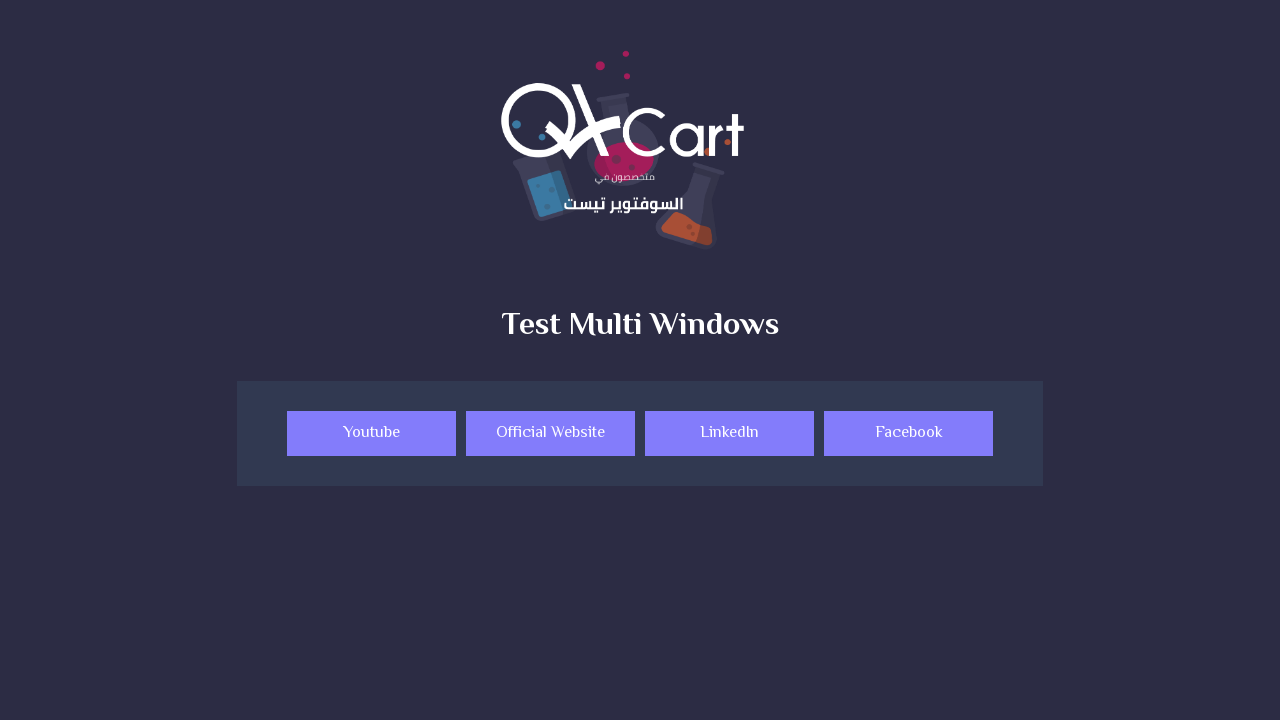

Switched to new window/tab again
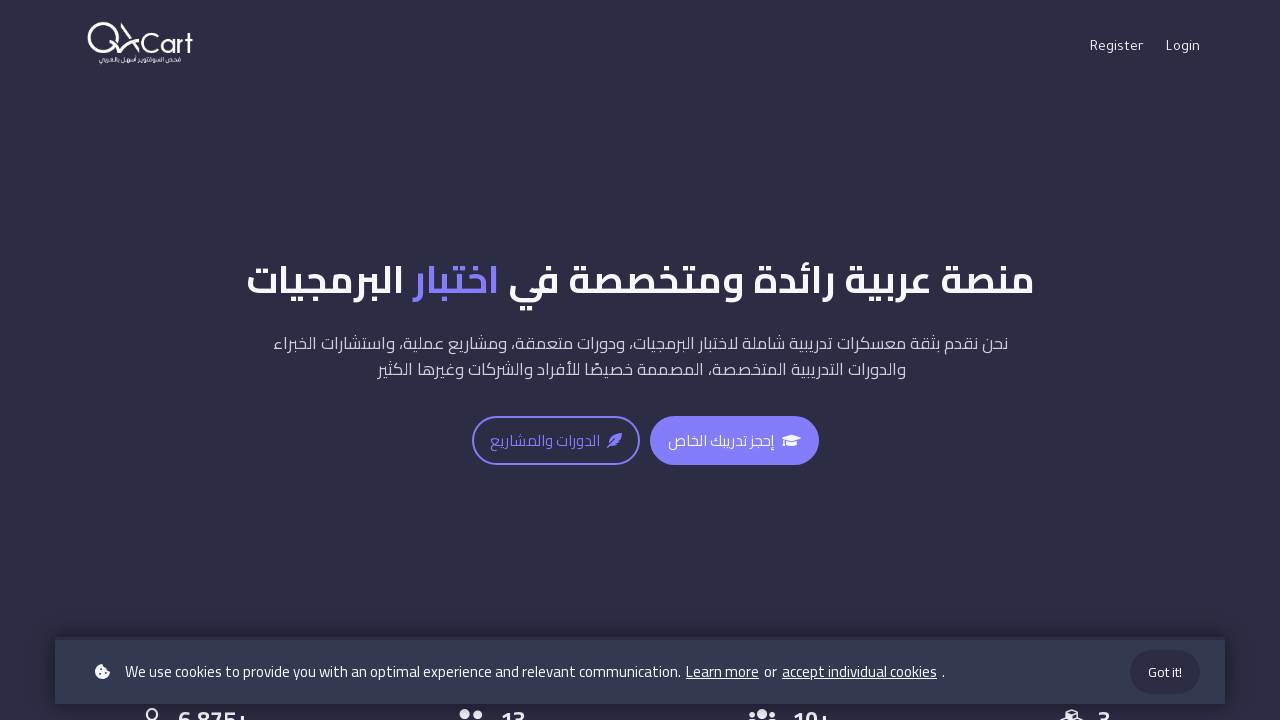

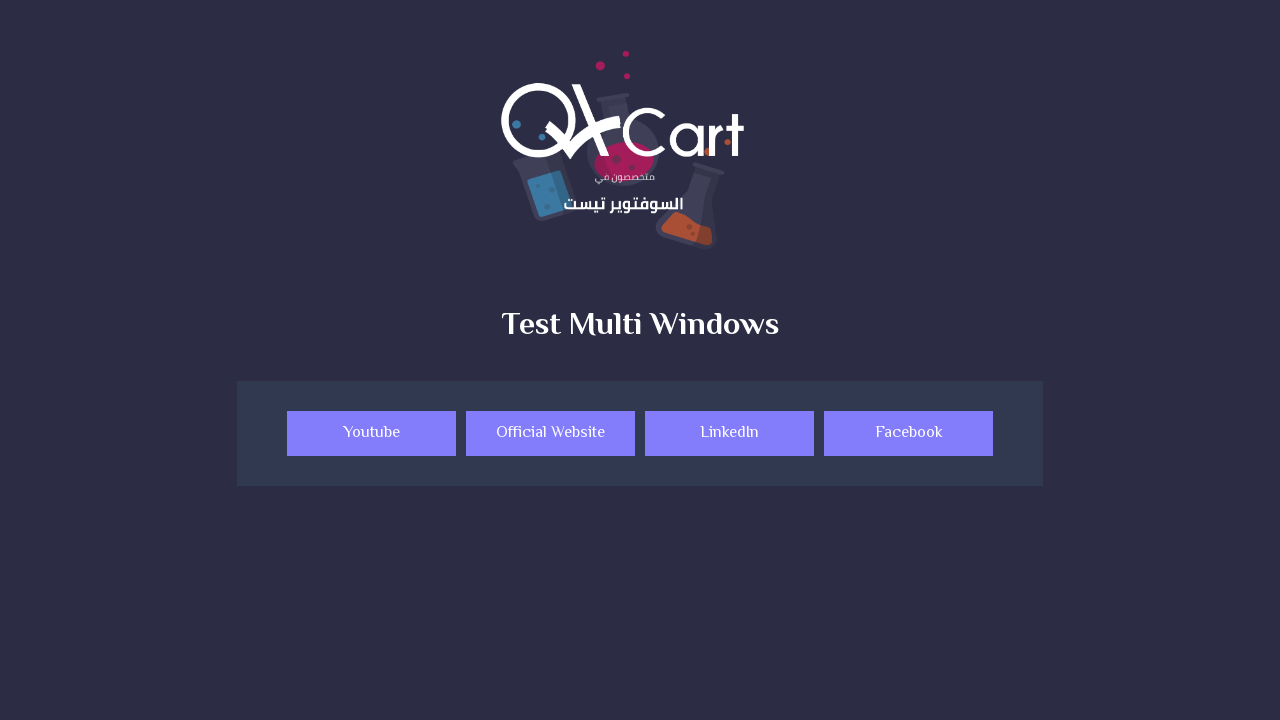